Tests Bootstrap dropdown functionality by clicking the dropdown button and verifying the dropdown menu items are displayed

Starting URL: https://getbootstrap.com/docs/4.0/components/dropdowns/#

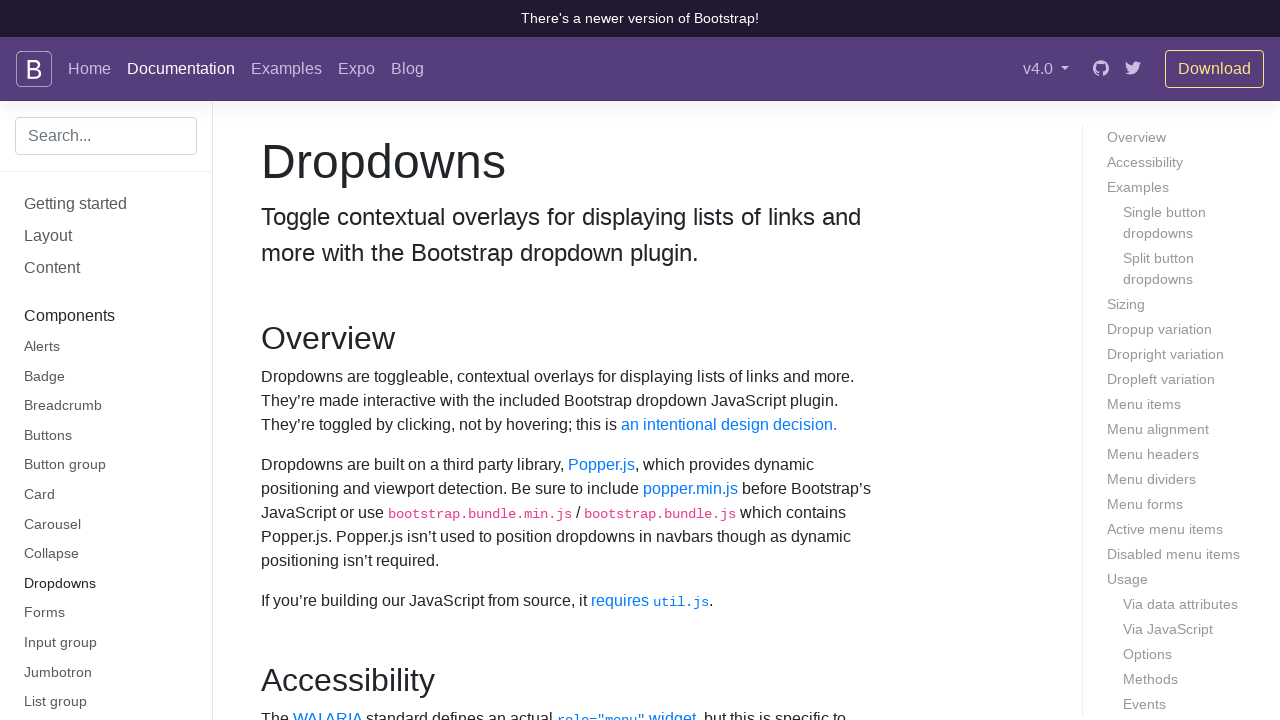

Clicked dropdown button to open Bootstrap dropdown menu at (370, 360) on #dropdownMenuButton
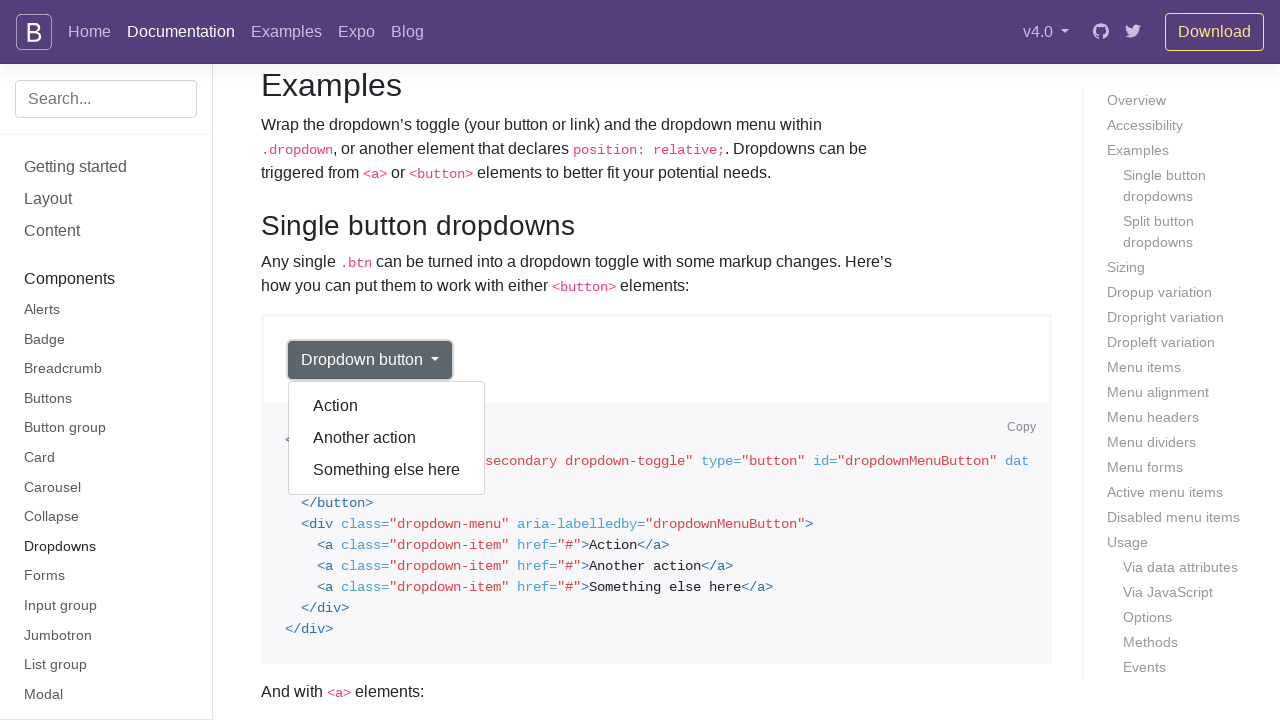

Dropdown menu appeared with items visible
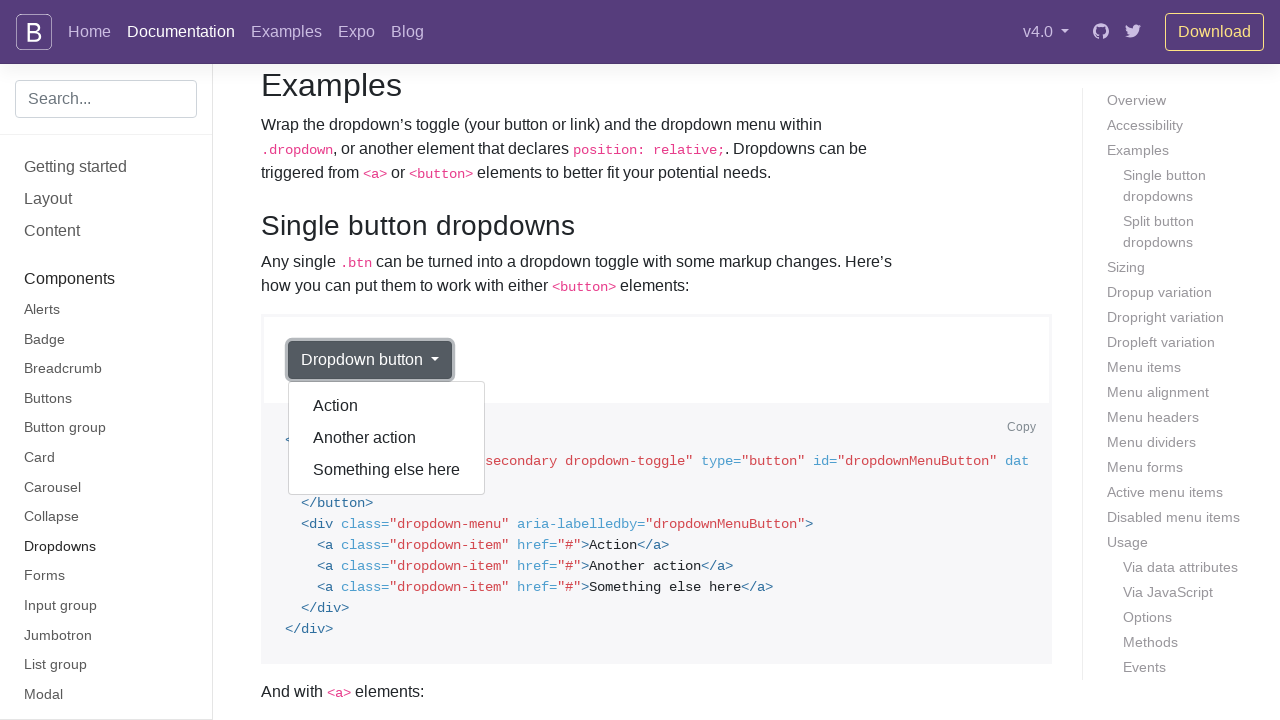

Located dropdown menu items
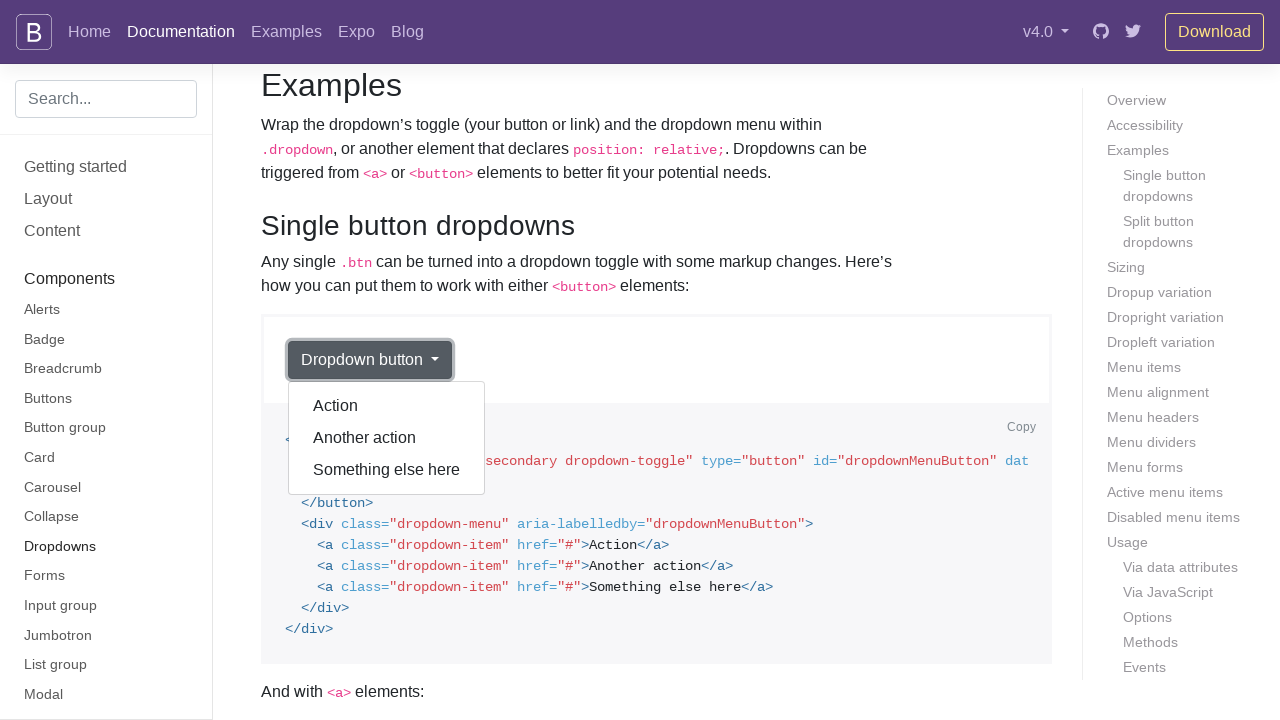

Verified first dropdown item is visible
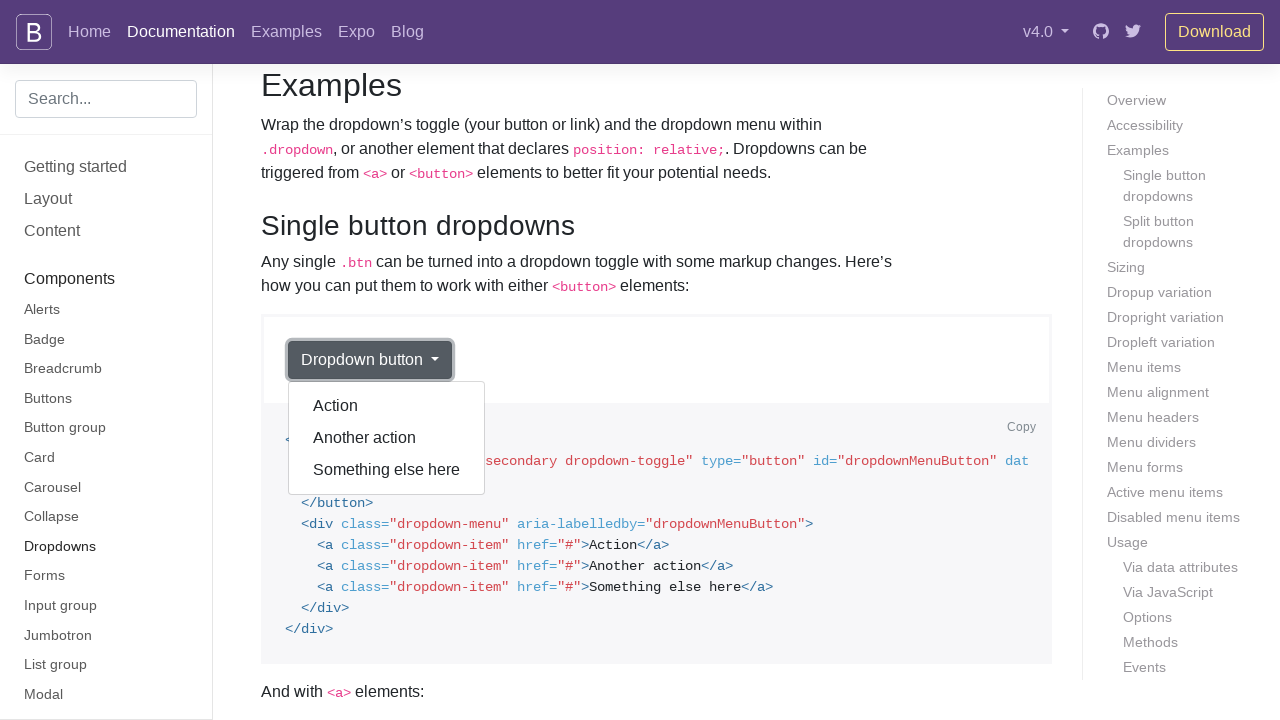

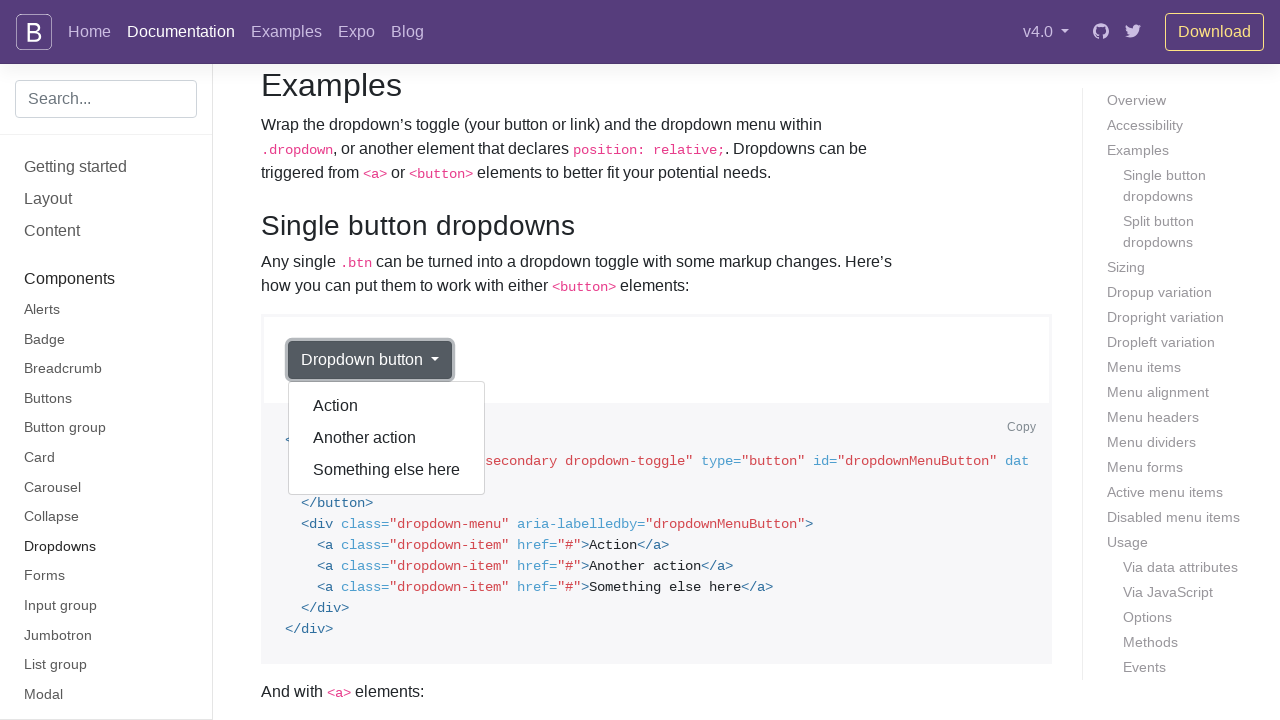